Tests alert dialog handling by clicking an alert button and accepting the alert popup that appears

Starting URL: https://rahulshettyacademy.com/AutomationPractice/

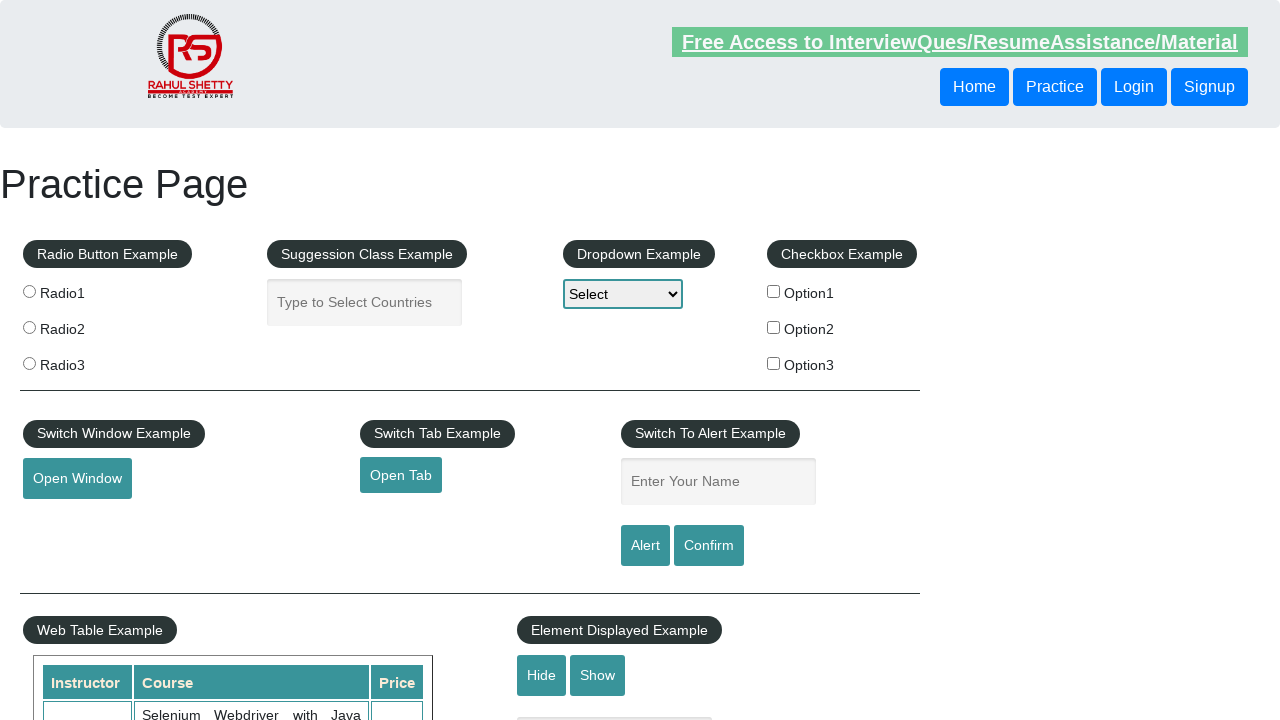

Alert button is now visible
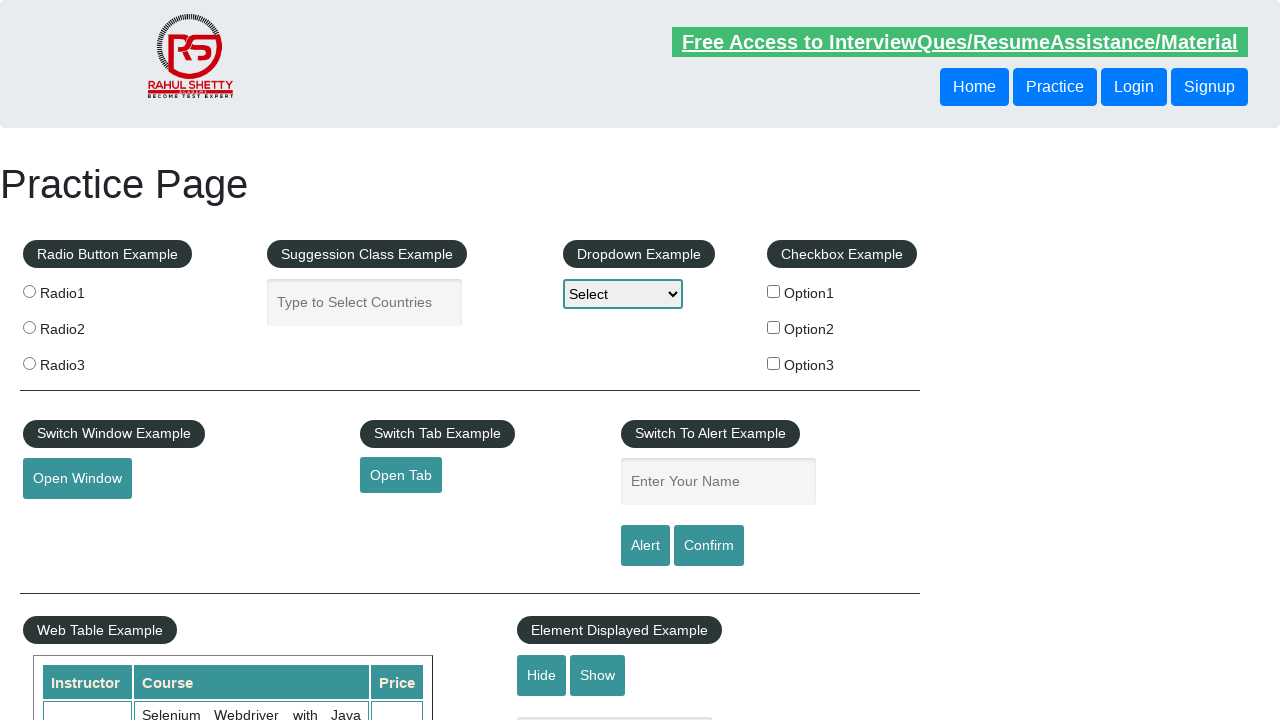

Dialog handler configured to accept alerts
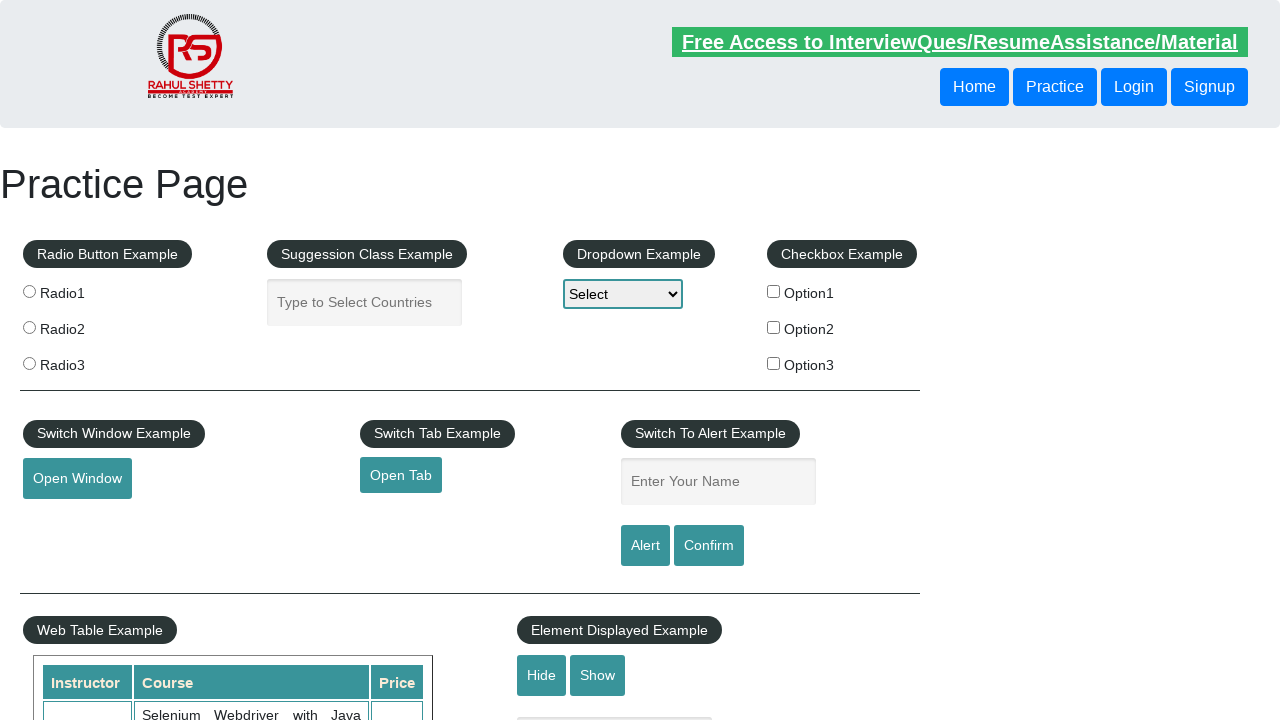

Clicked alert button to trigger alert popup at (645, 546) on #alertbtn
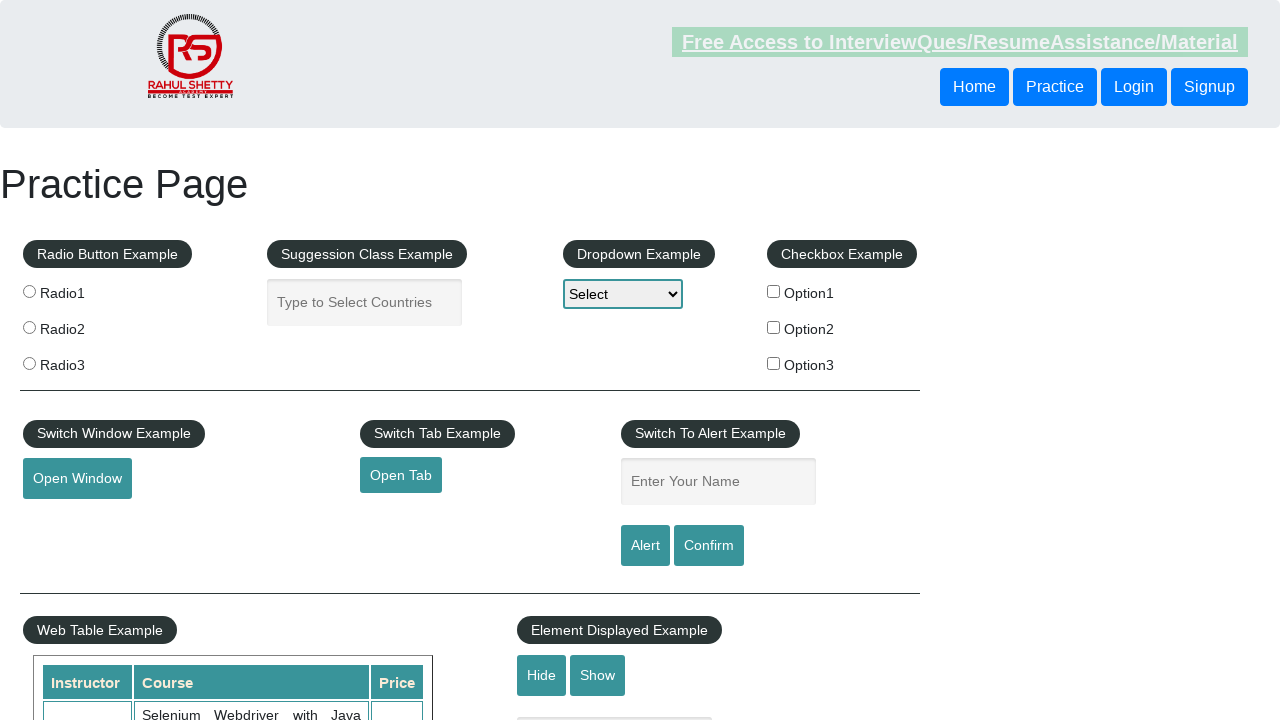

Waited 500ms for alert dialog to be processed and accepted
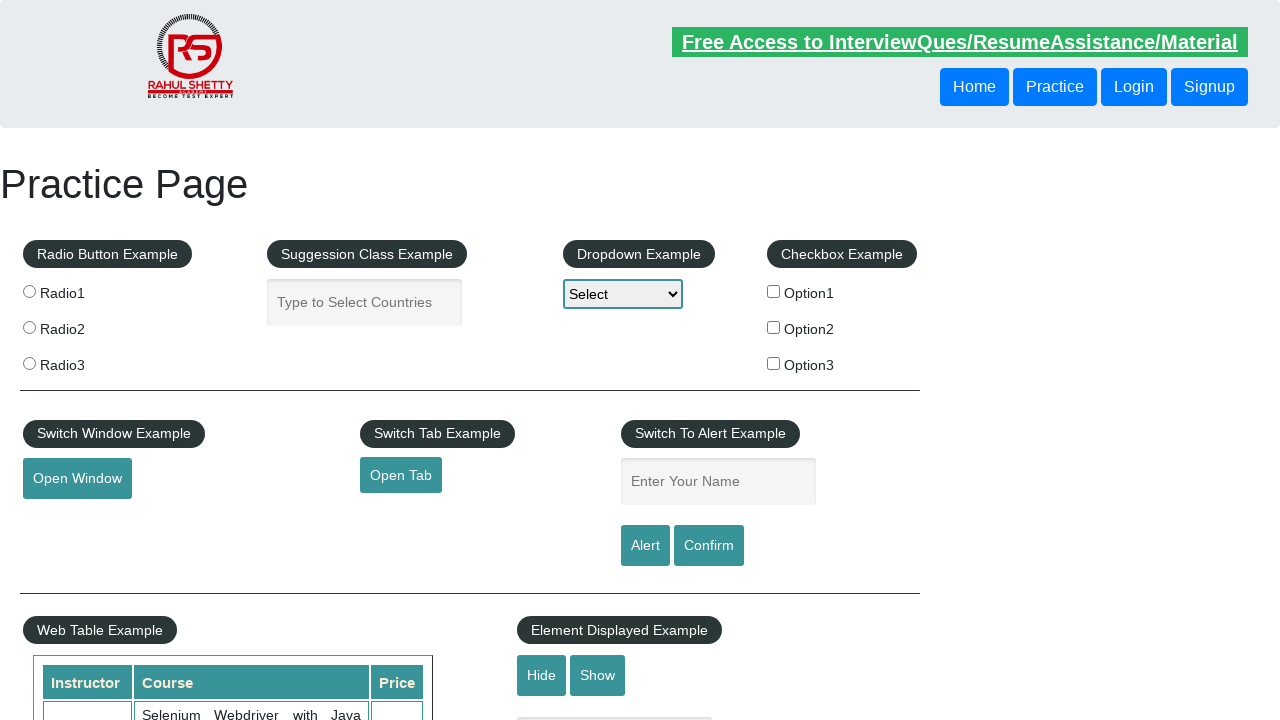

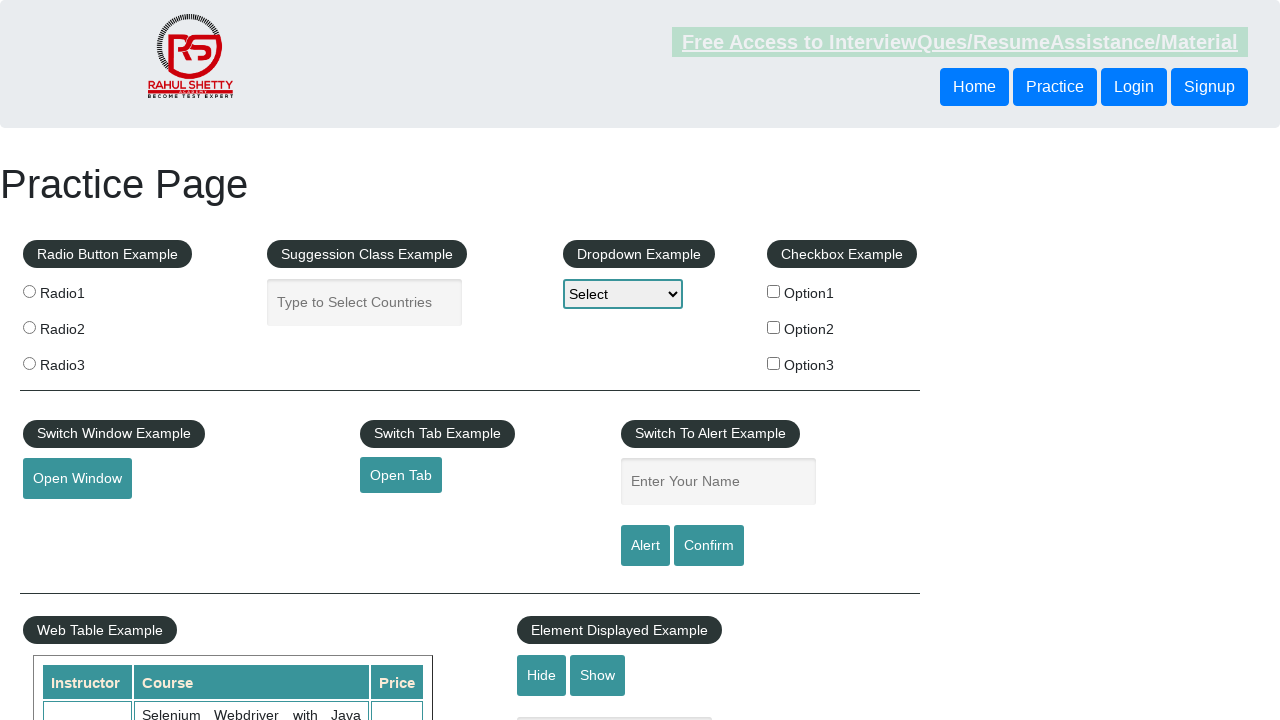